Tests different click types including double-click, right-click, and regular click on buttons and verifies the corresponding messages

Starting URL: https://demoqa.com/buttons

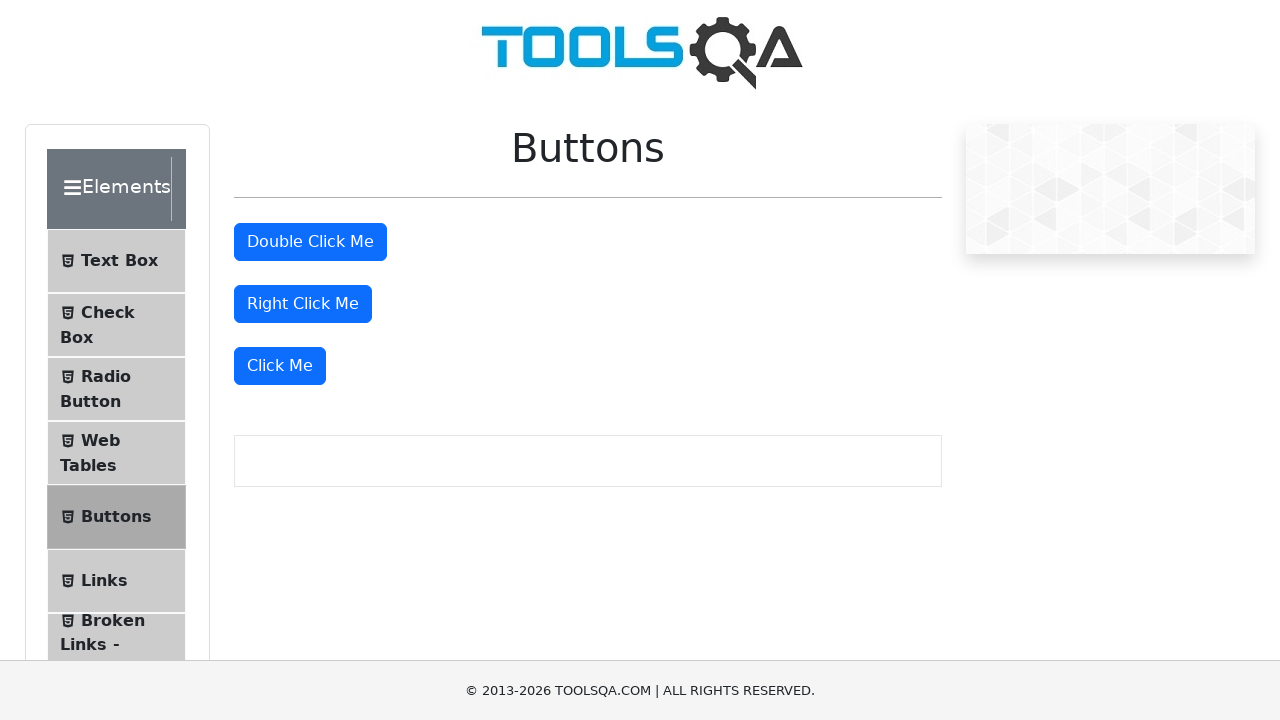

Double-clicked the double-click button at (310, 242) on #doubleClickBtn
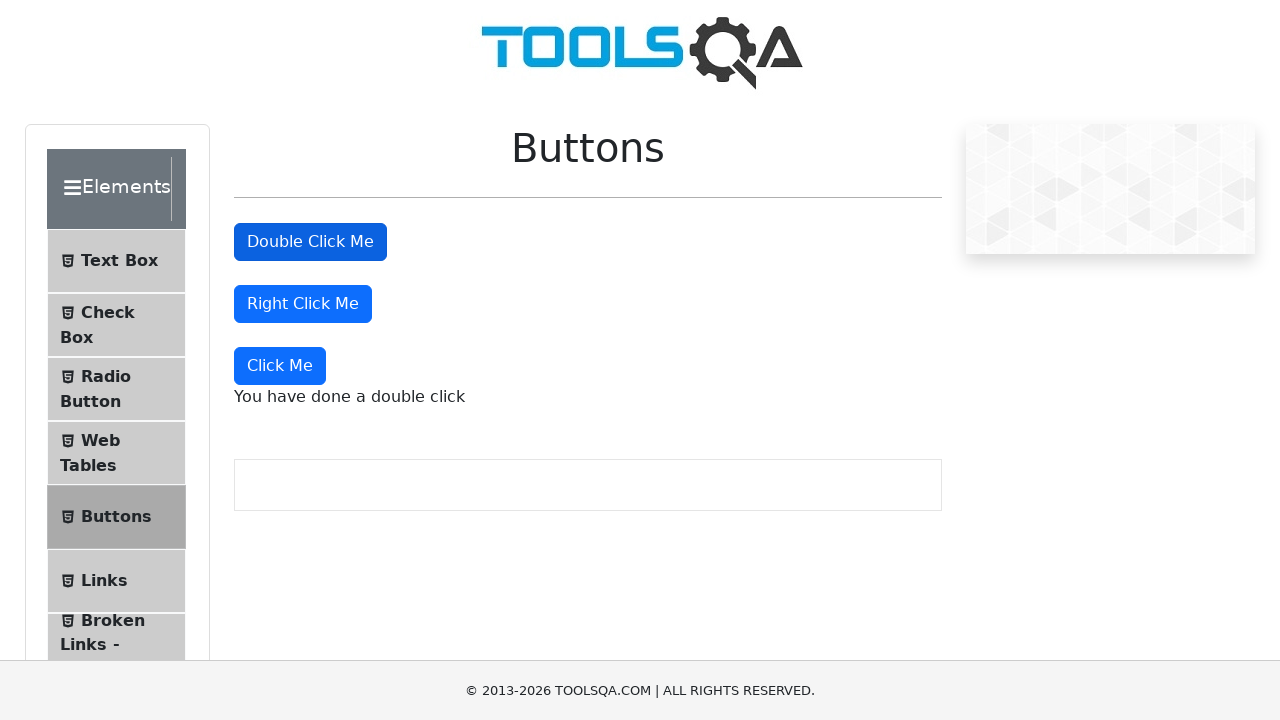

Right-clicked the right-click button at (303, 304) on #rightClickBtn
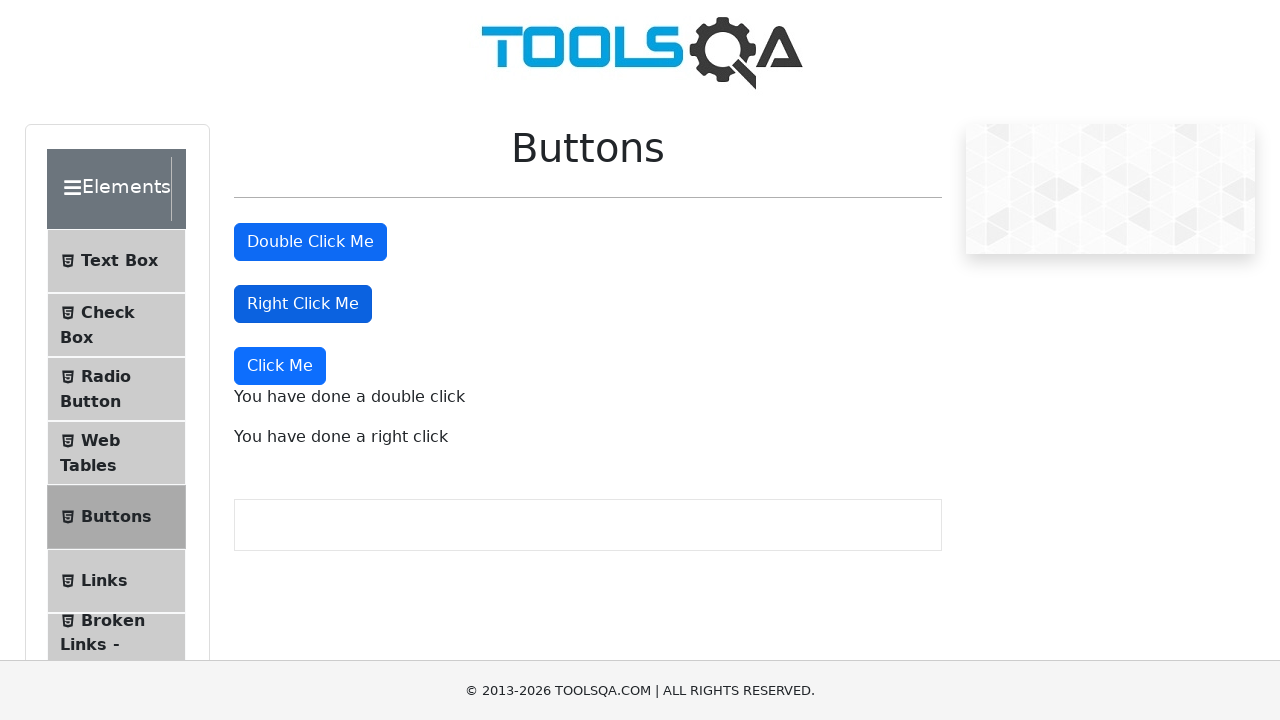

Clicked the dynamic button with regular click at (280, 366) on .col-12.mt-4.col-md-6 .mt-4:nth-of-type(3)> button
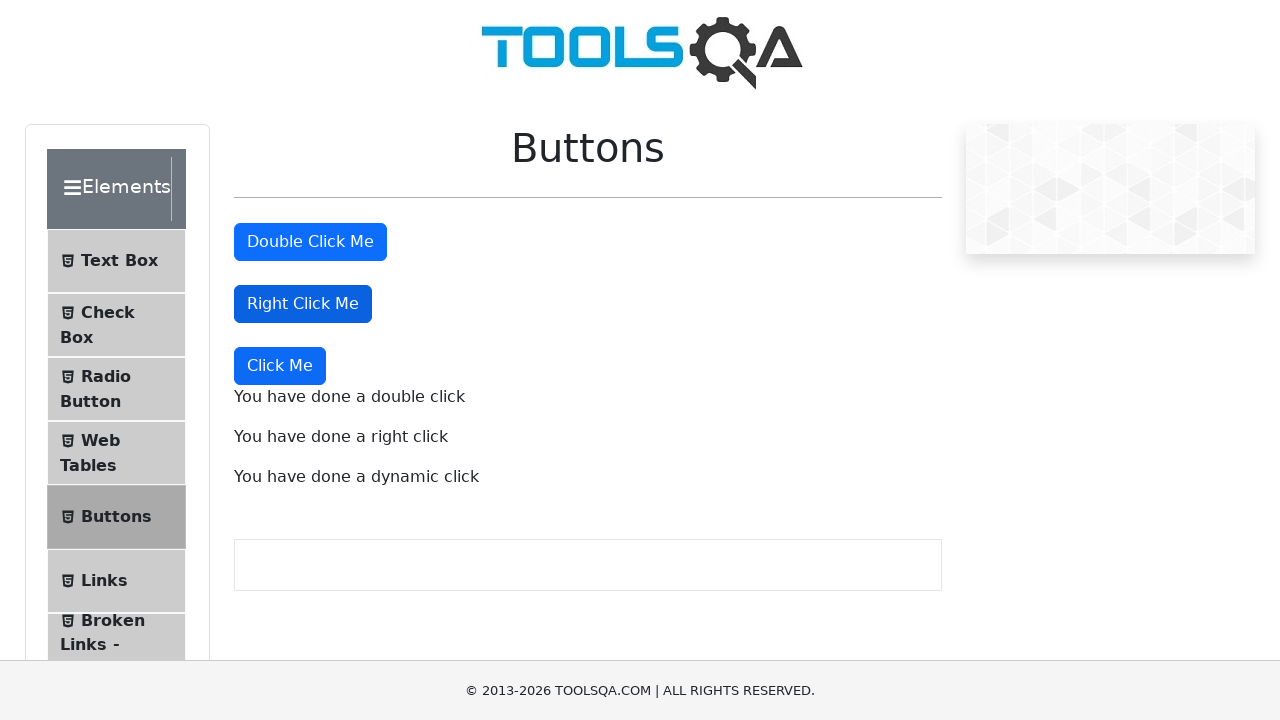

Double-click message appeared
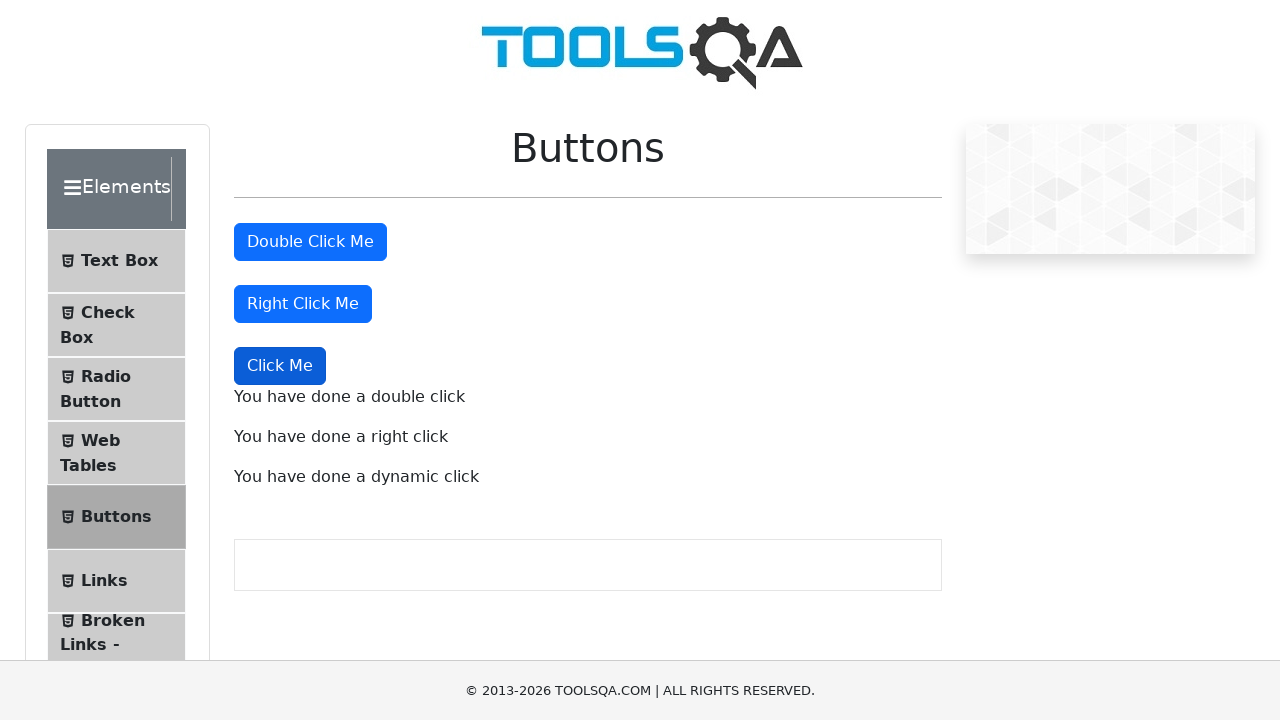

Right-click message appeared
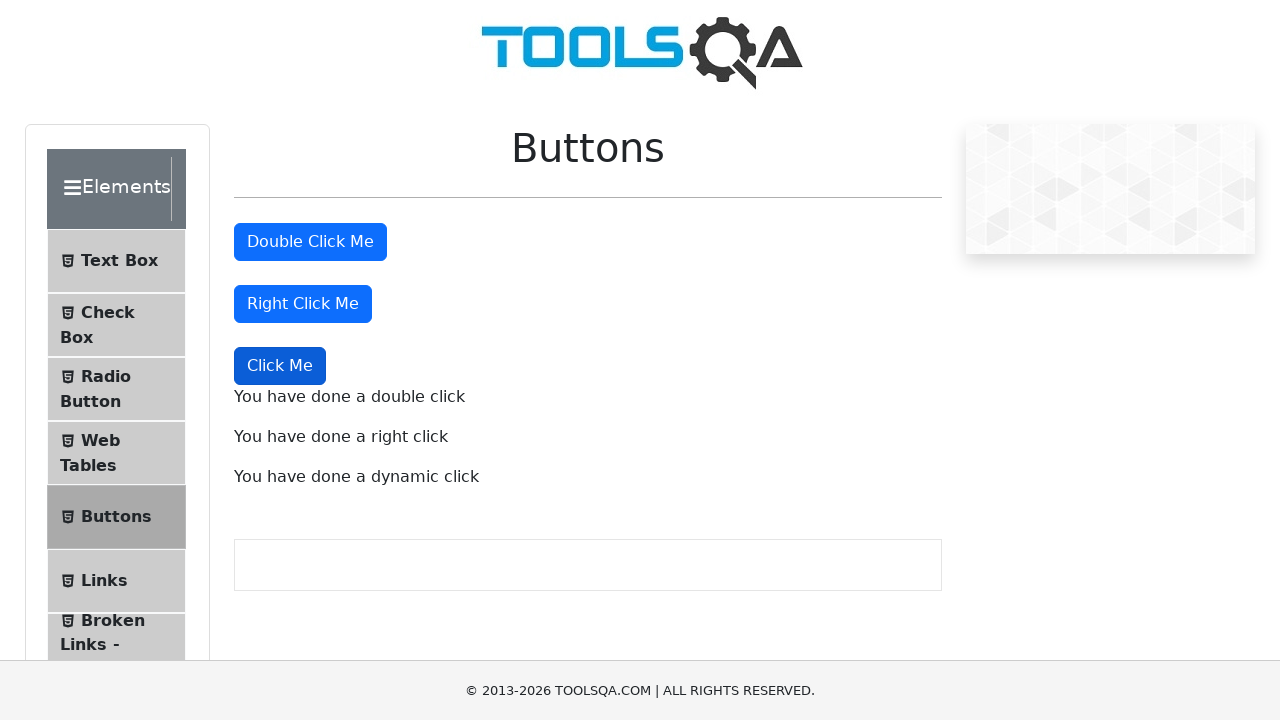

Dynamic click message appeared
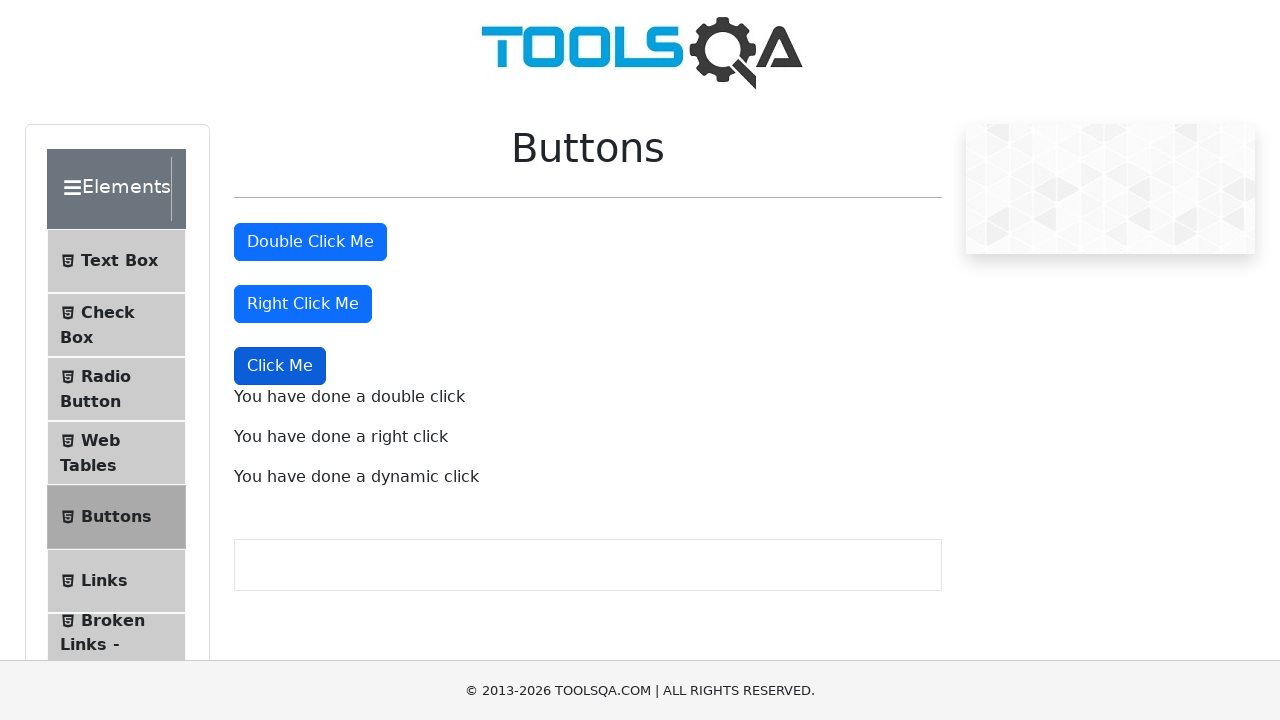

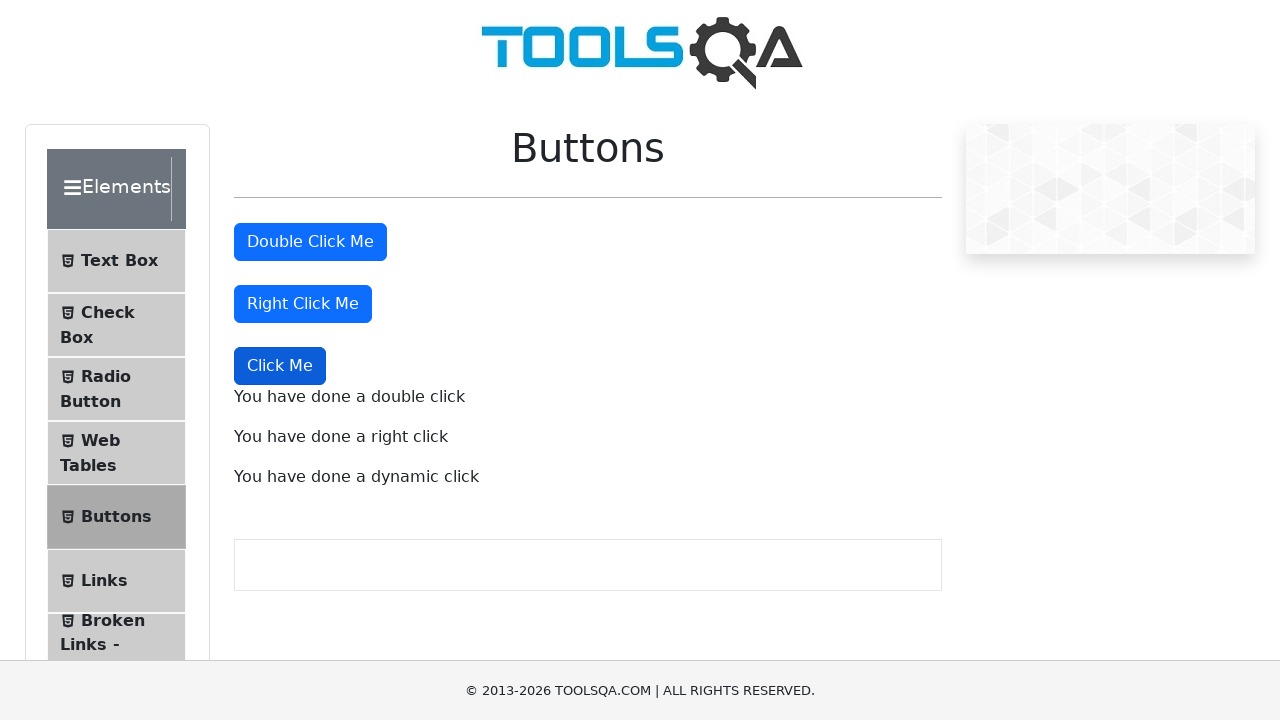